Tests error message when logging in with invalid username

Starting URL: https://the-internet.herokuapp.com/

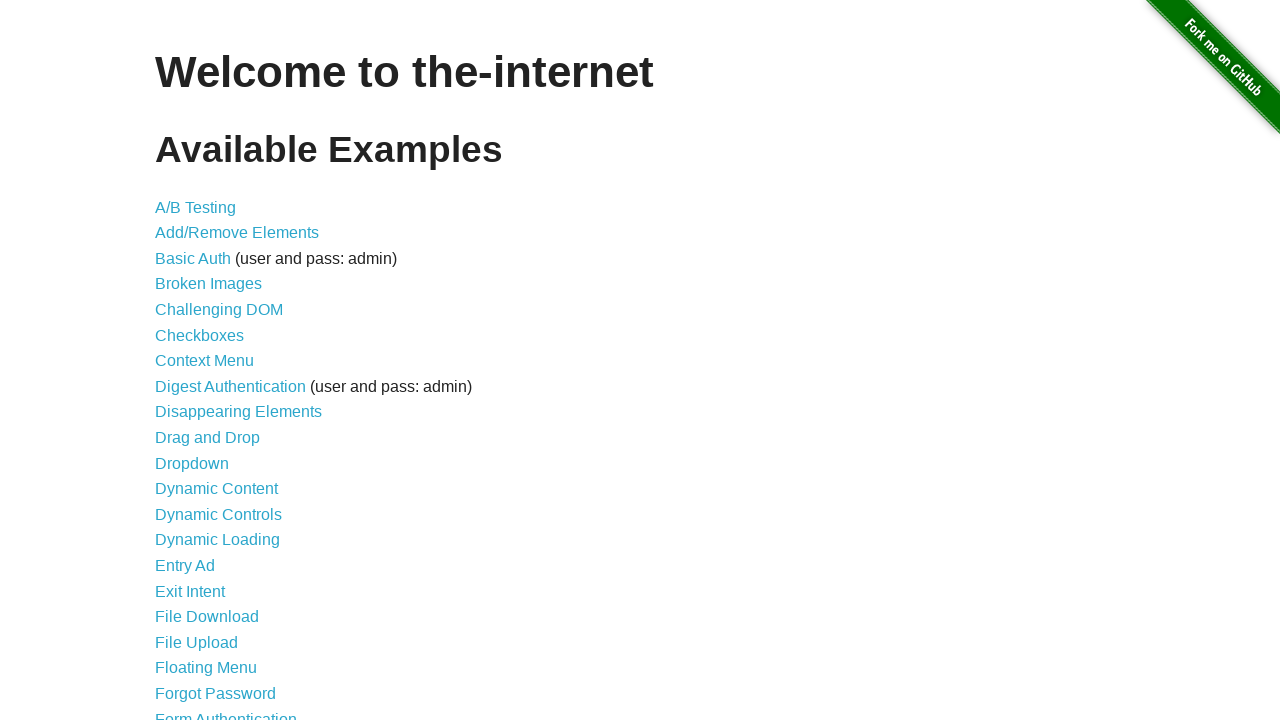

Clicked on Form Authentication link at (226, 712) on text=Form Authentication
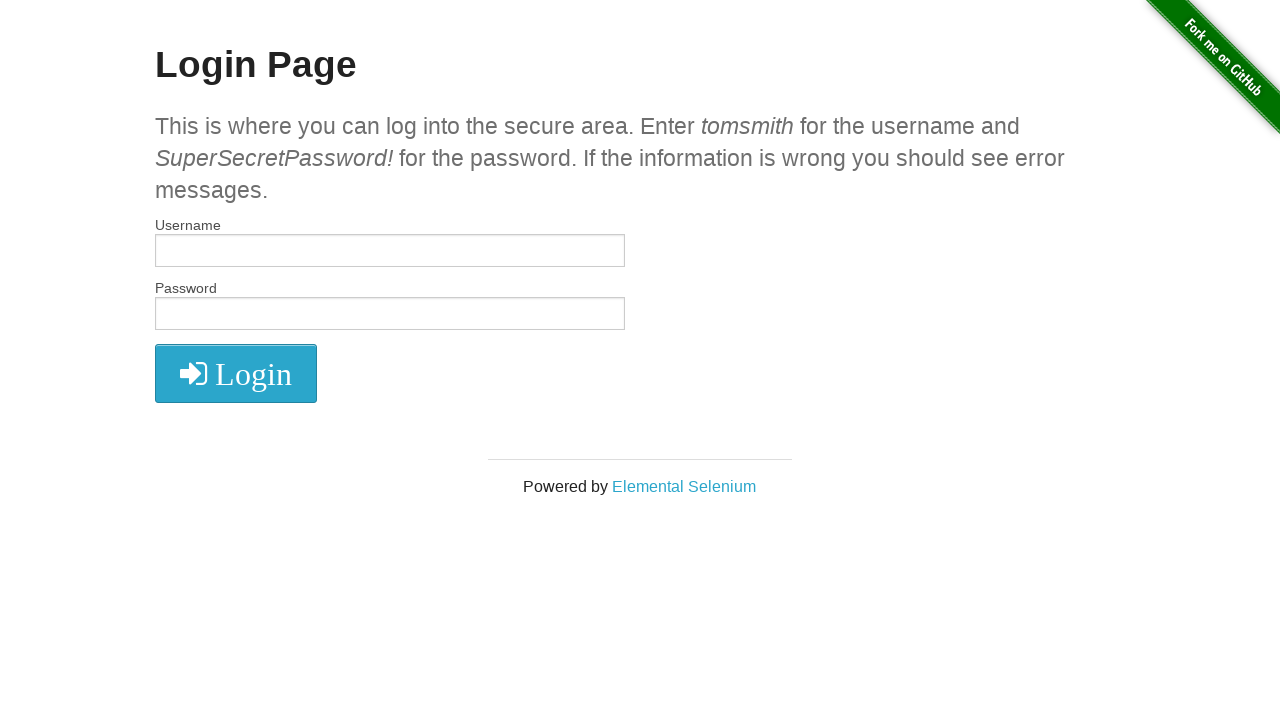

Filled username field with 'cipri' on #username
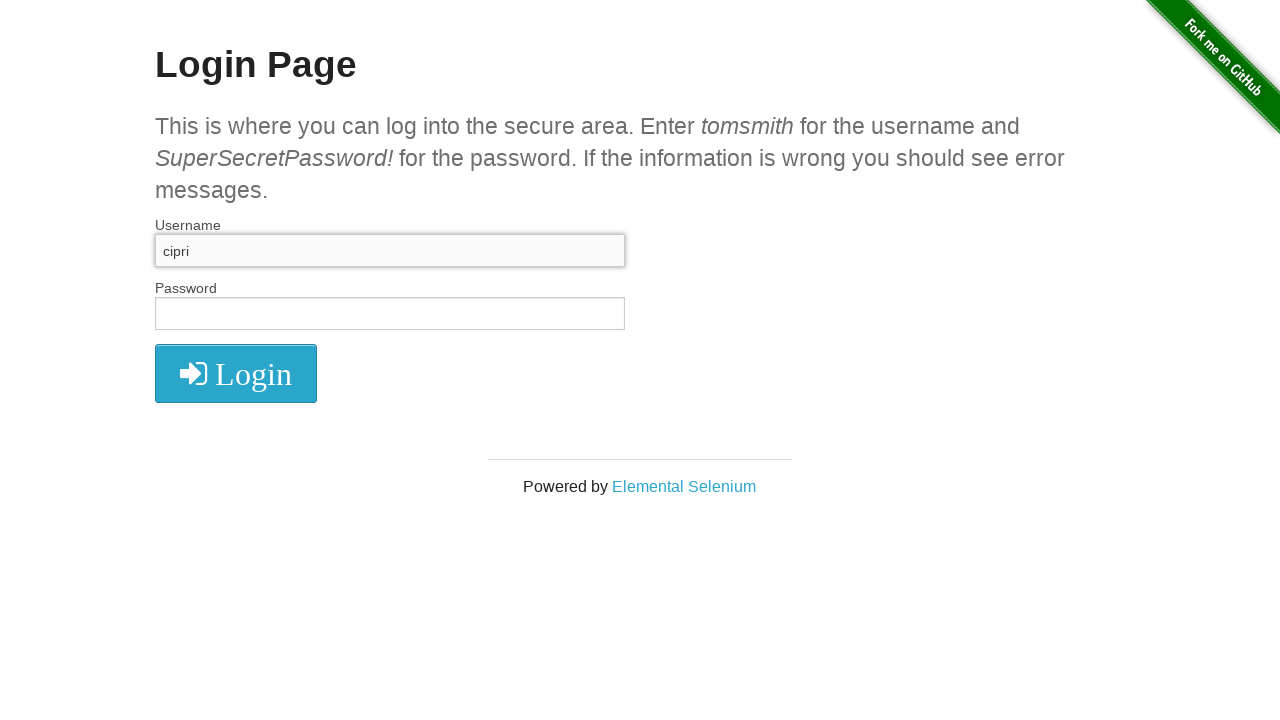

Filled password field with 'SuperSecretPassword!' on #password
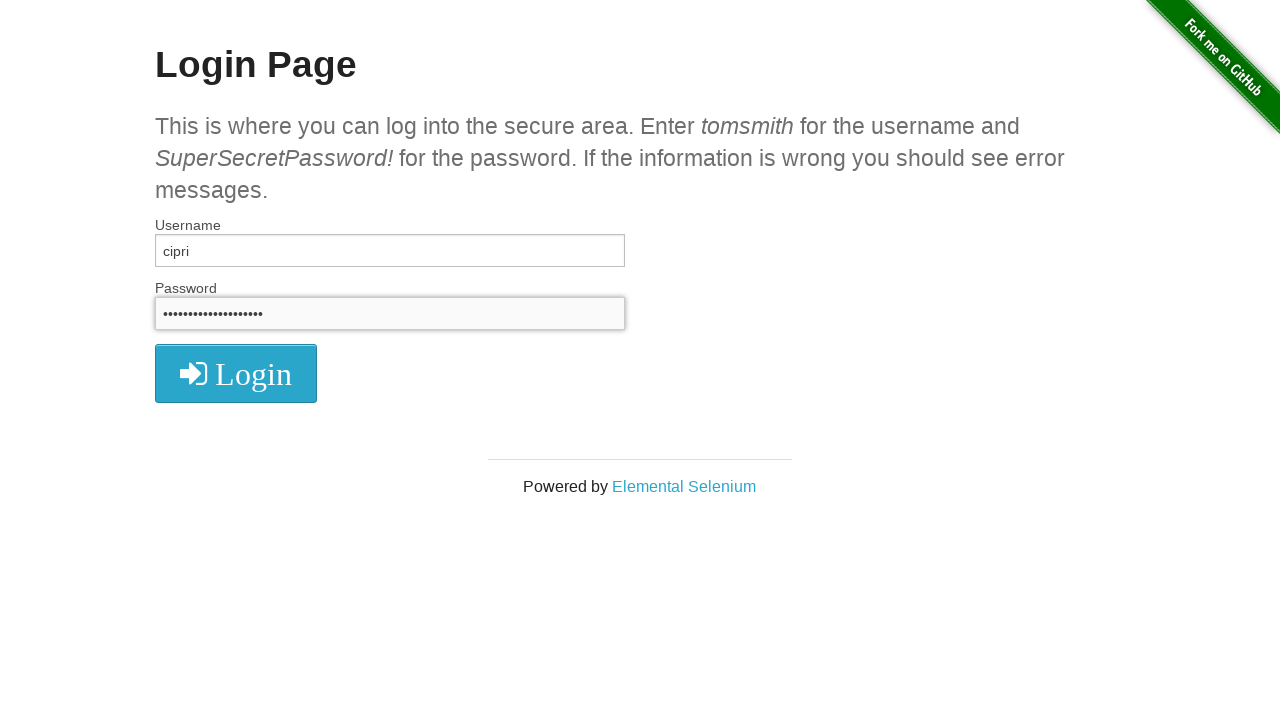

Clicked login button at (236, 374) on xpath=//*[@id='login']/button/i
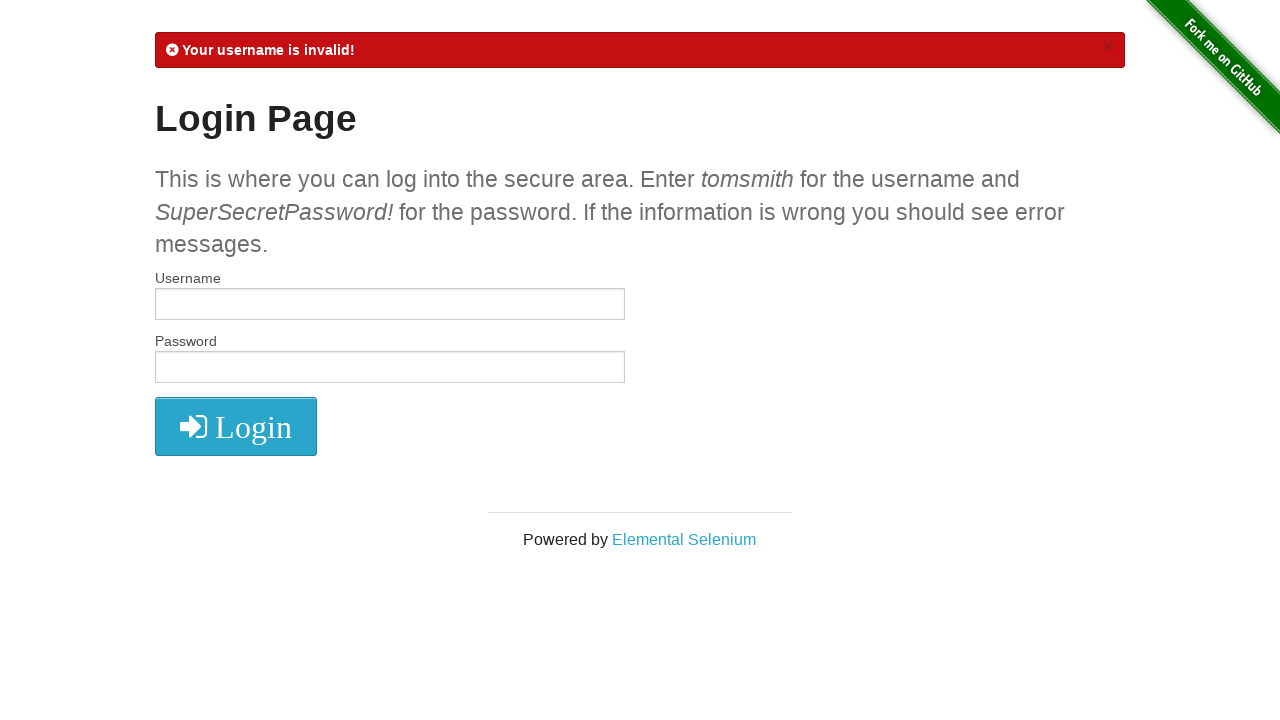

Retrieved error message text from flash element
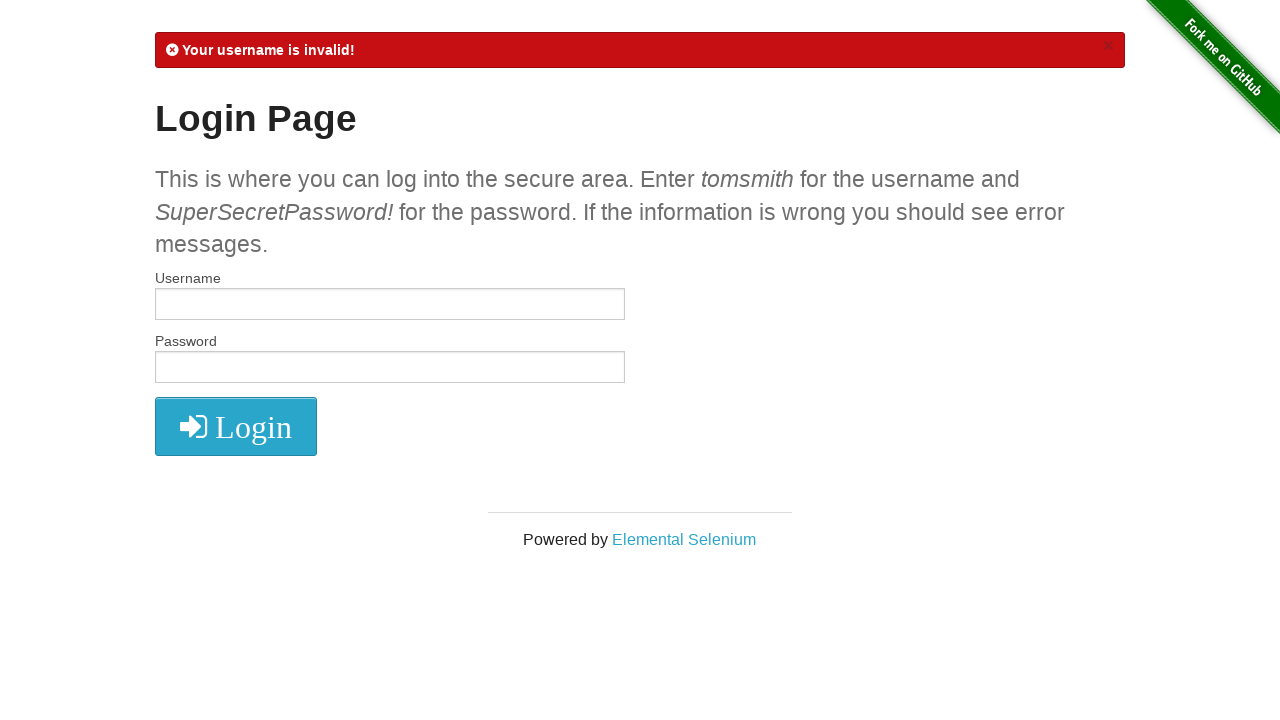

Verified error message contains 'Your username is invalid!'
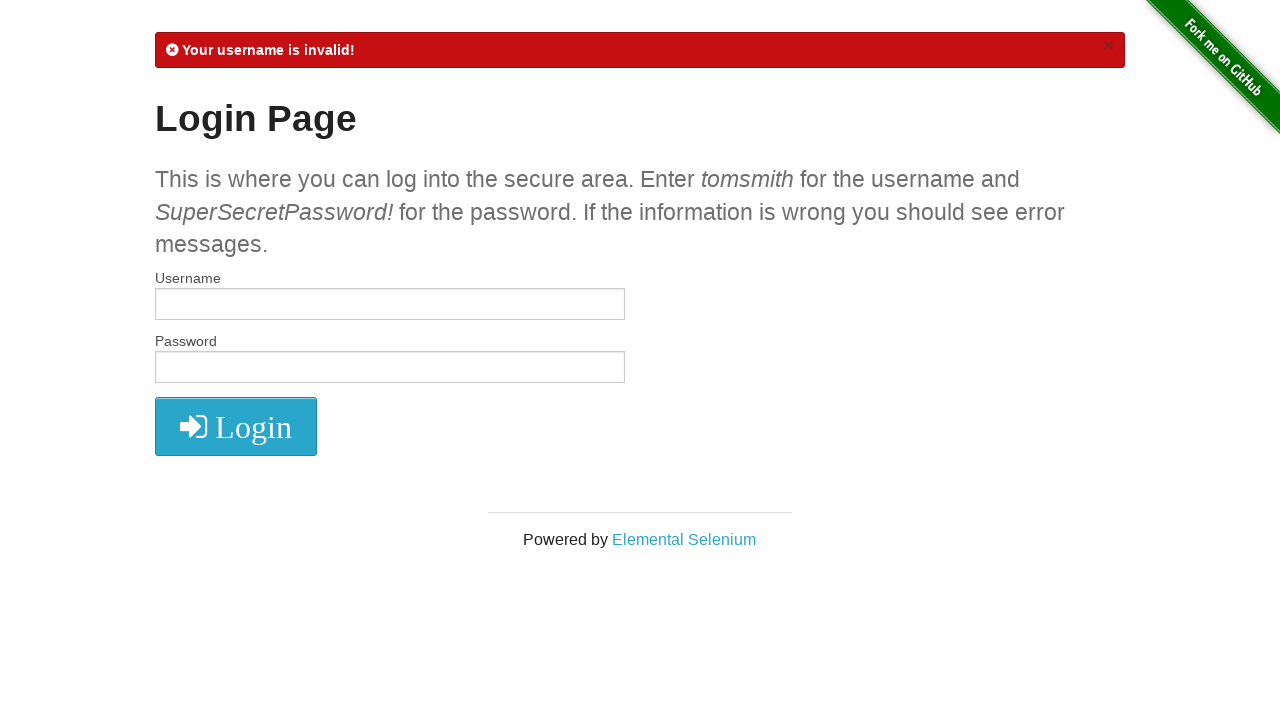

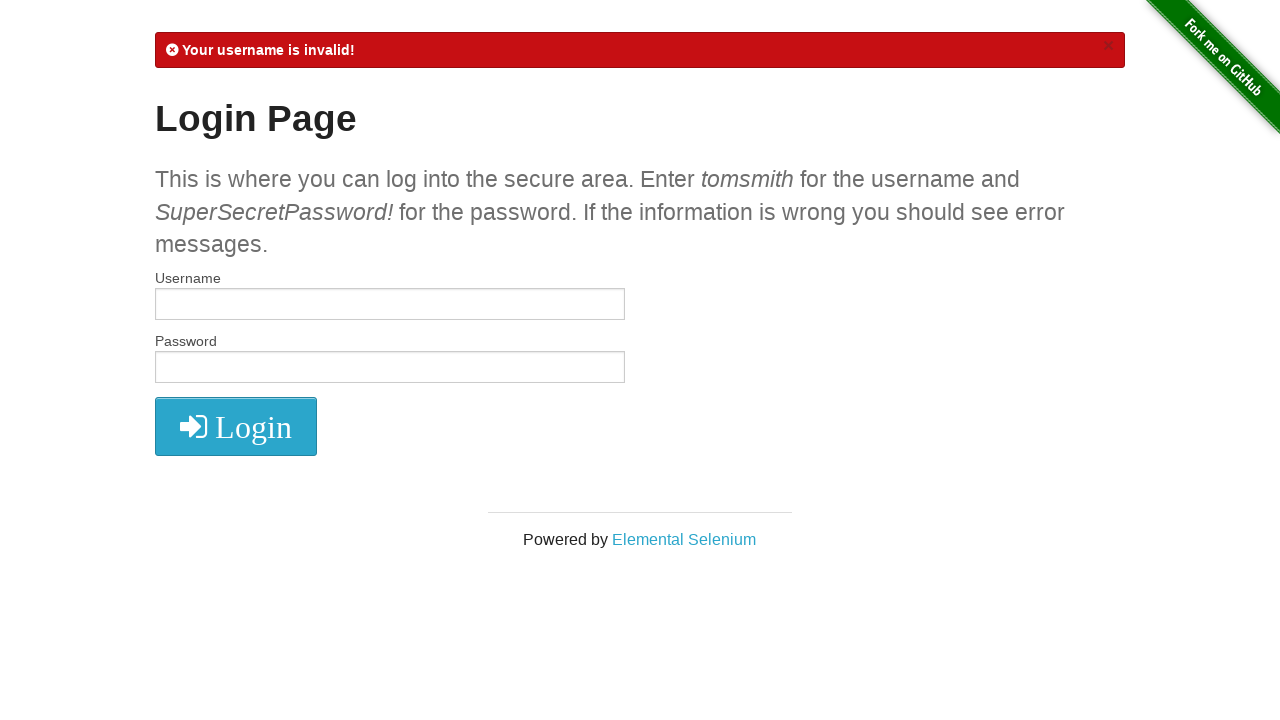